Tests opening a new browser tab by navigating to a page, opening a new tab, navigating to another URL in the new tab, and verifying two pages exist.

Starting URL: https://the-internet.herokuapp.com/windows

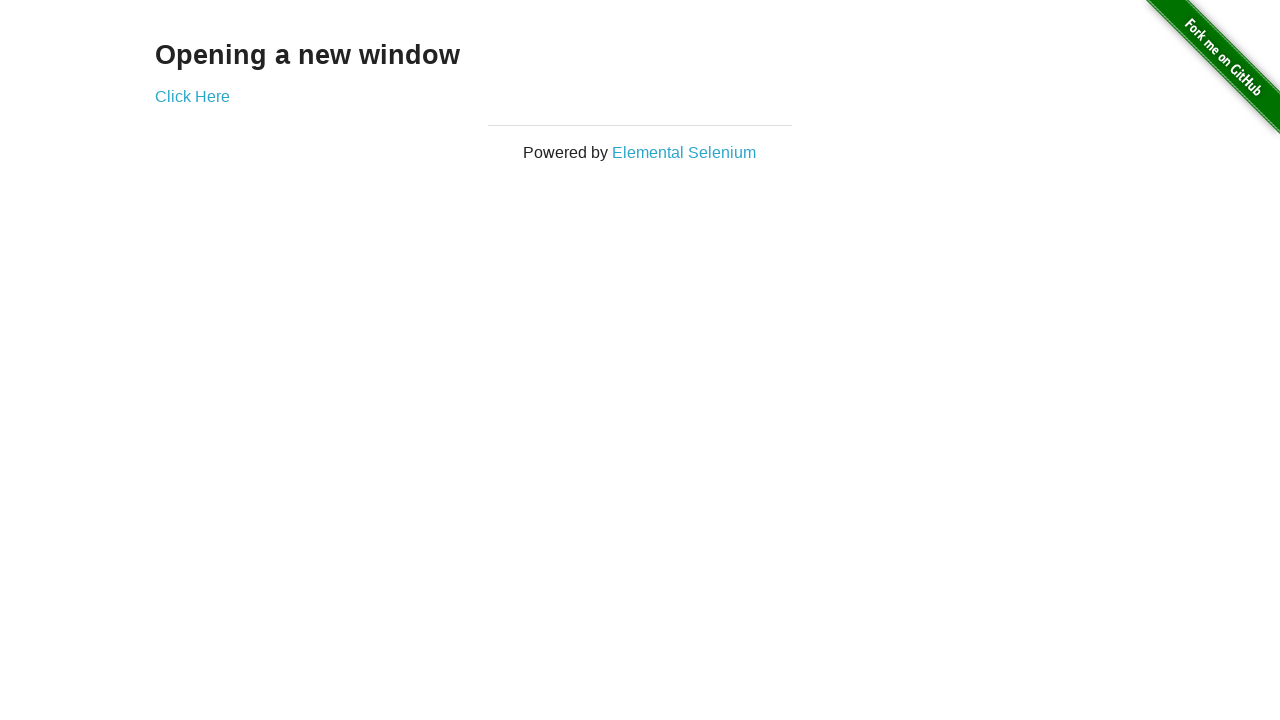

Opened a new browser tab
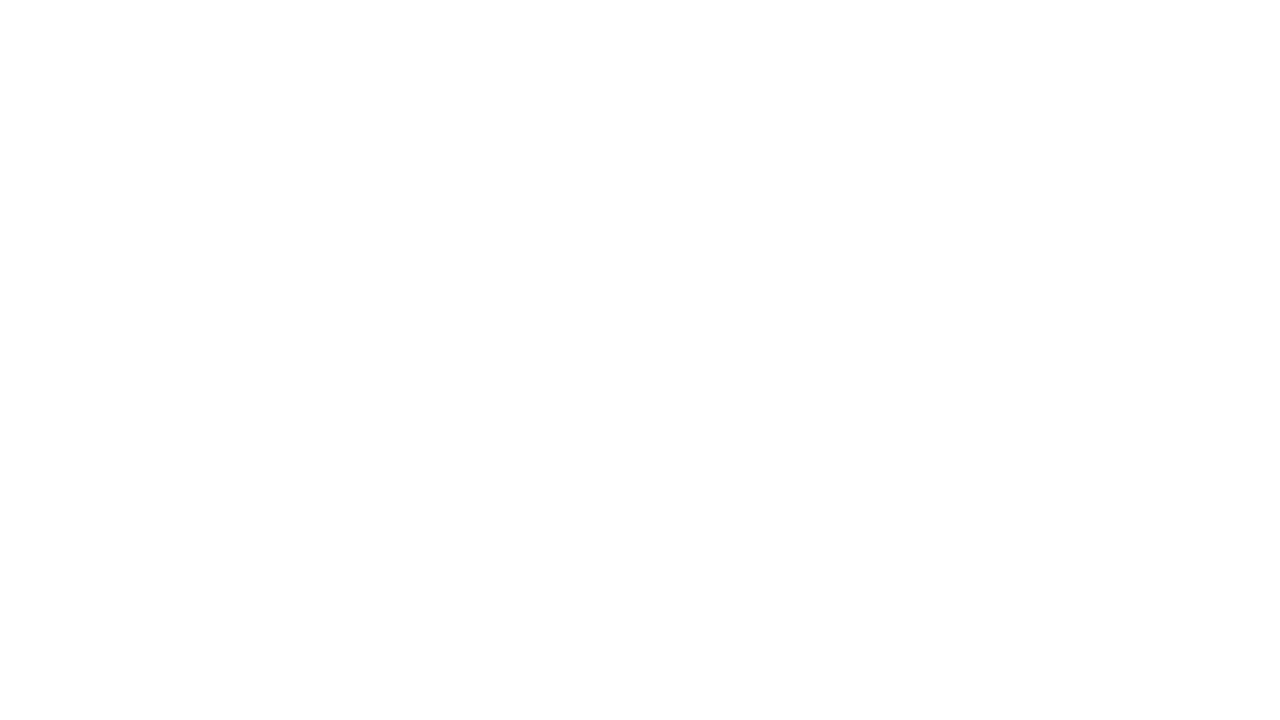

Navigated new tab to https://the-internet.herokuapp.com/typos
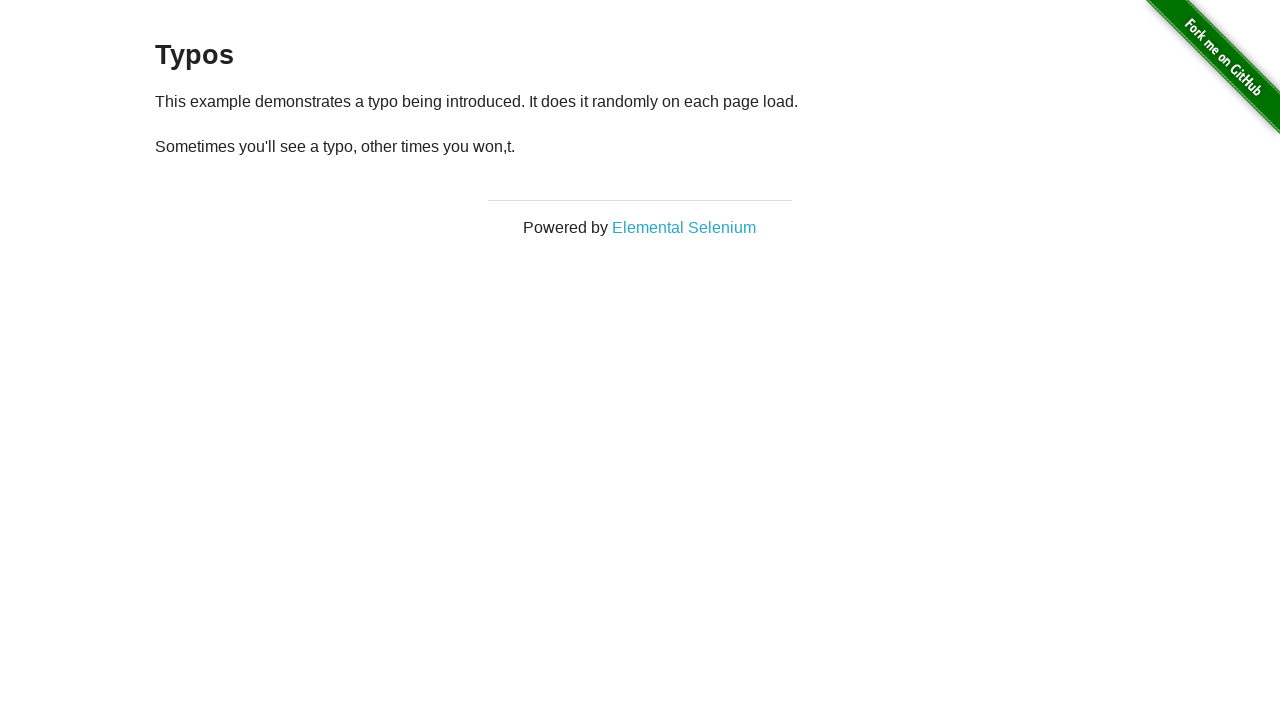

Verified that 2 pages are open in the context
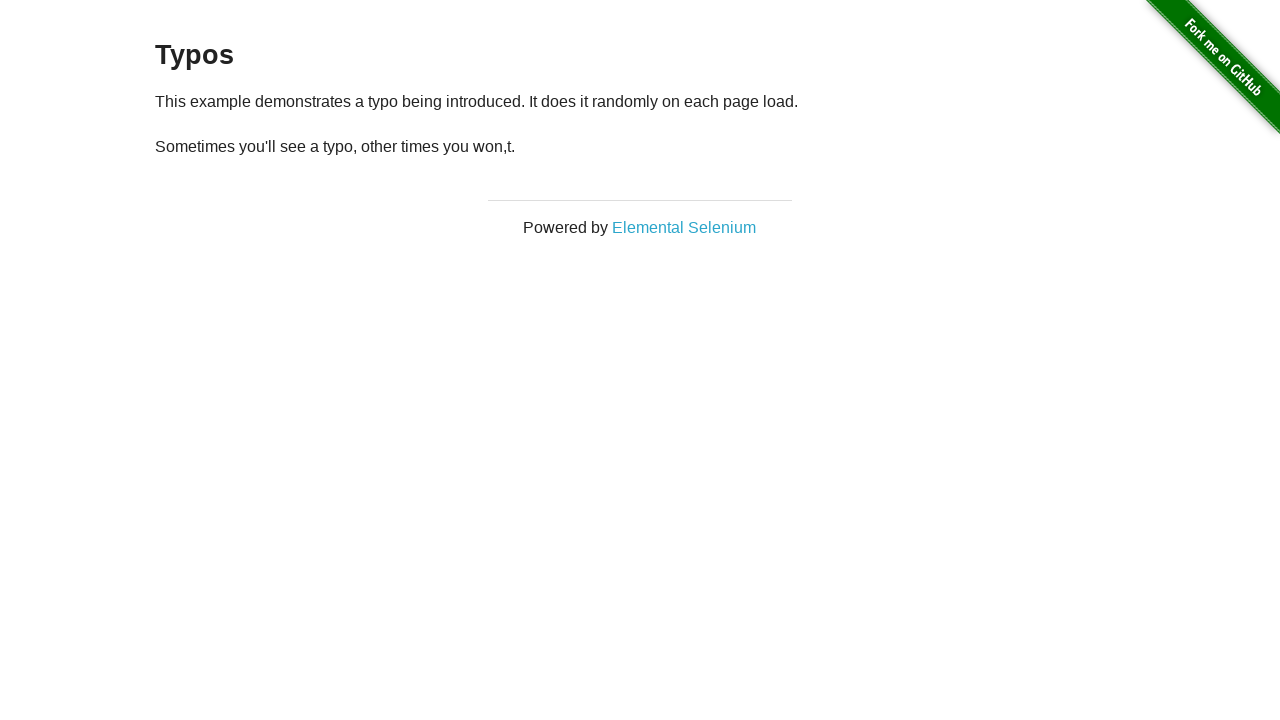

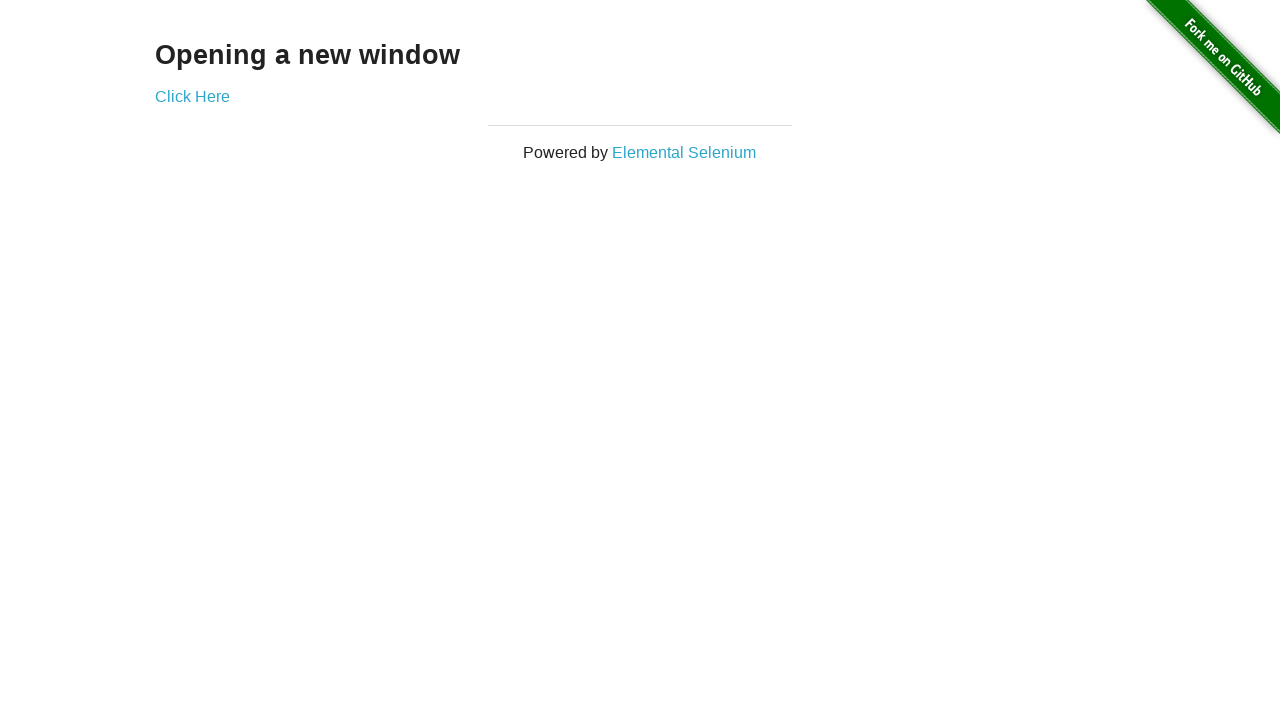